Navigates to the Croma electronics store homepage and waits for the page to fully load, verifying the page renders correctly.

Starting URL: https://www.croma.com/

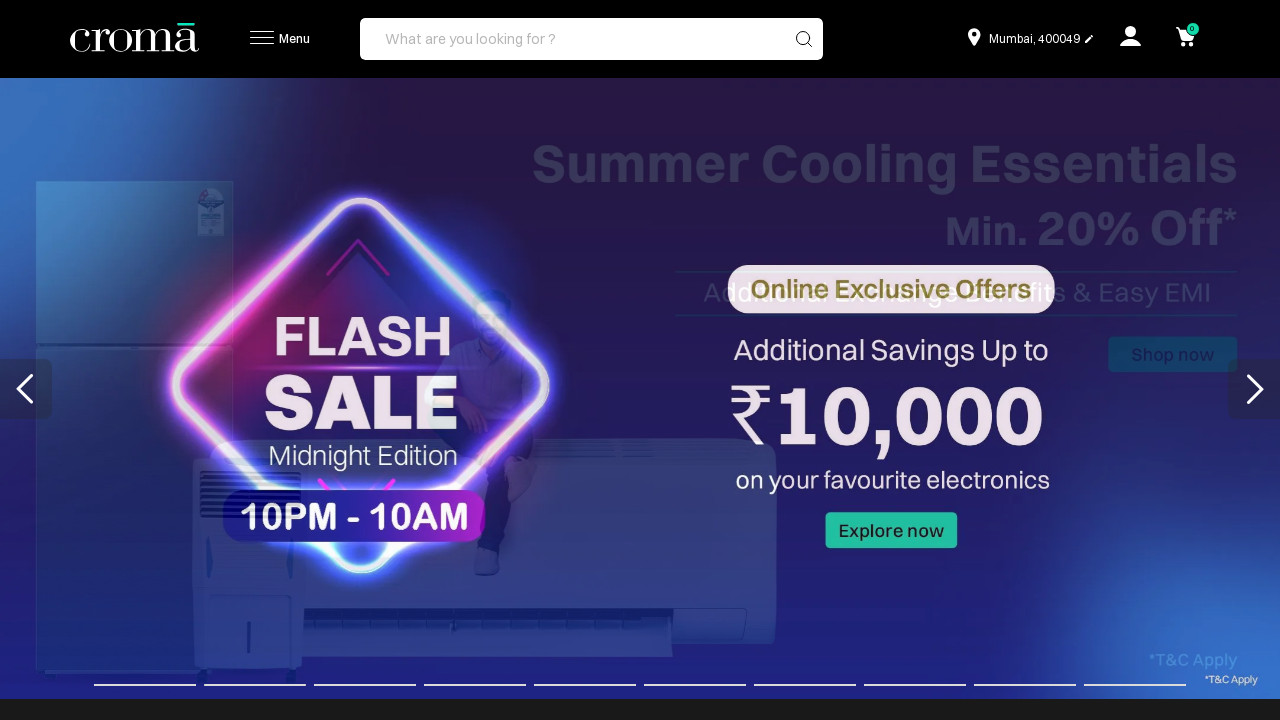

Waited for page to reach networkidle load state
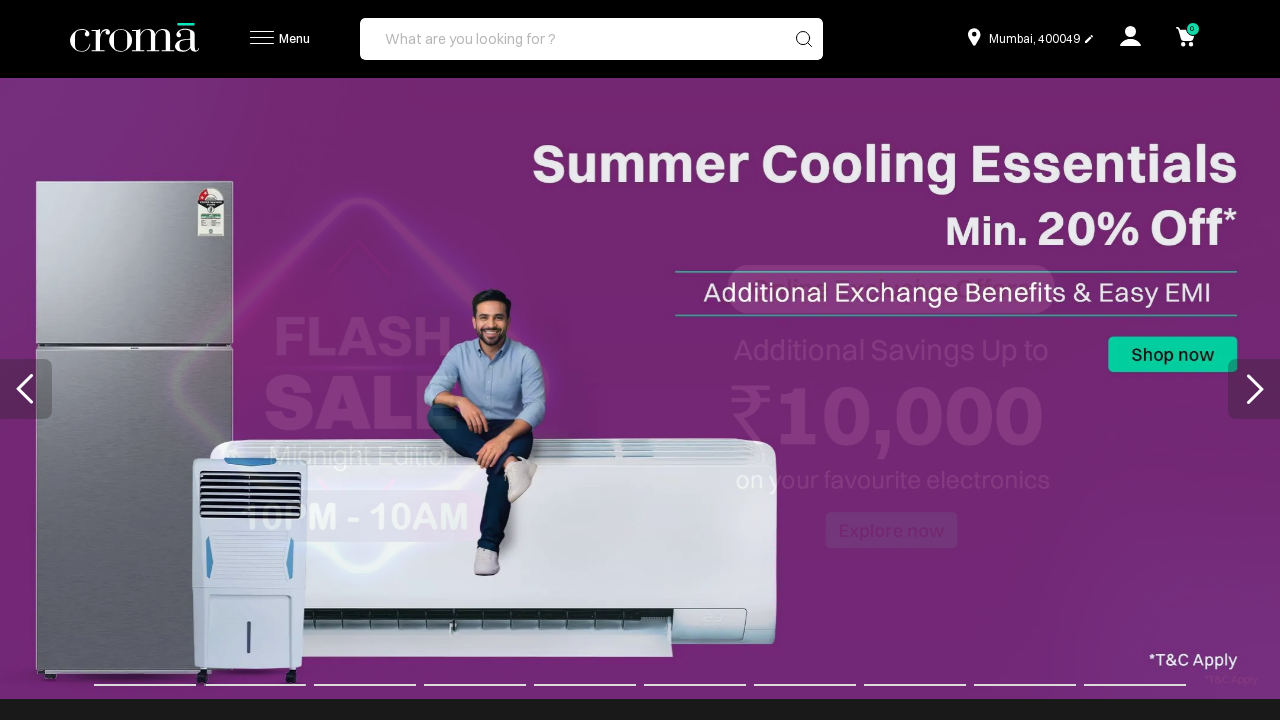

Verified body element is present on Croma homepage
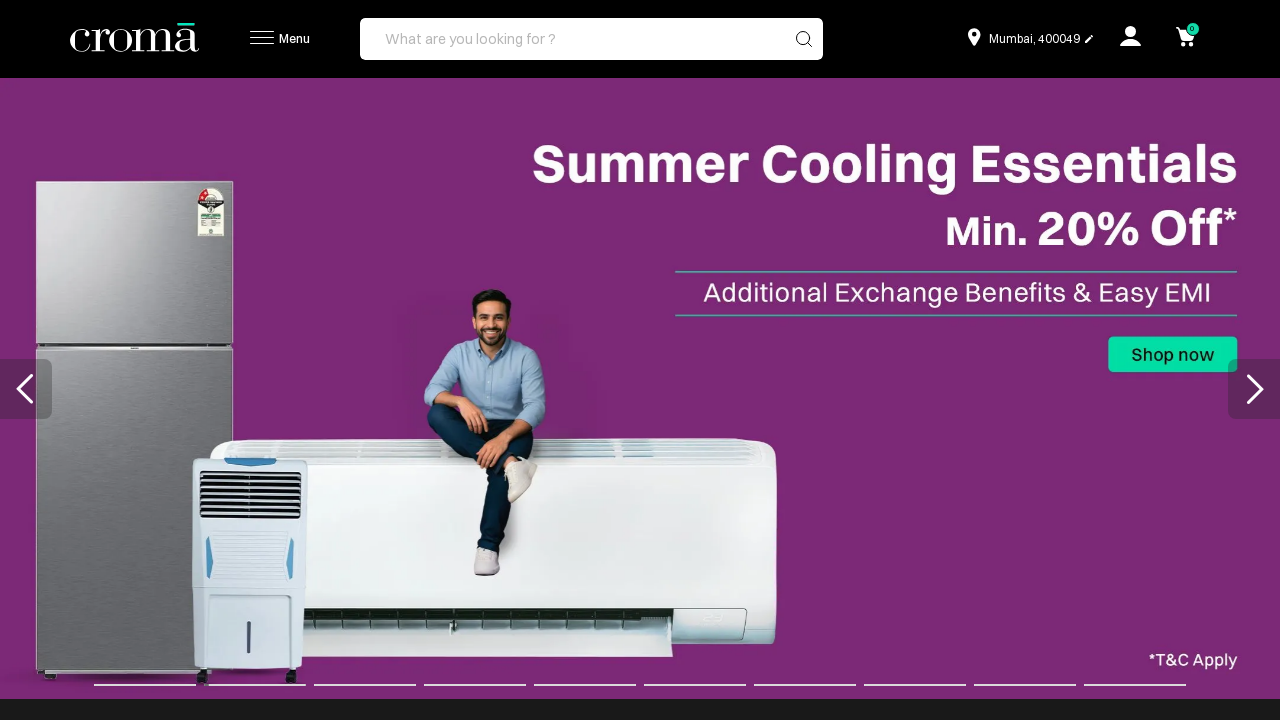

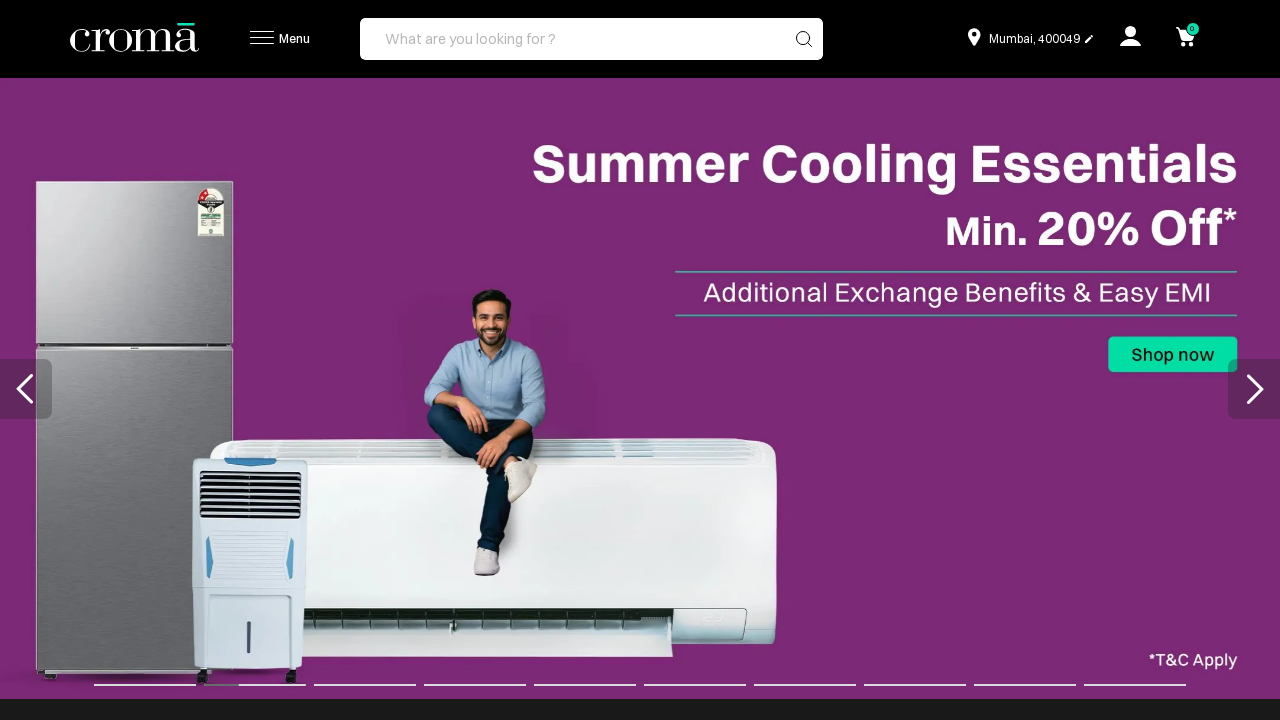